Navigates to a YouTube channel's videos page and clicks on the first video thumbnail to play it

Starting URL: https://www.youtube.com/c/KalleHallden/videos

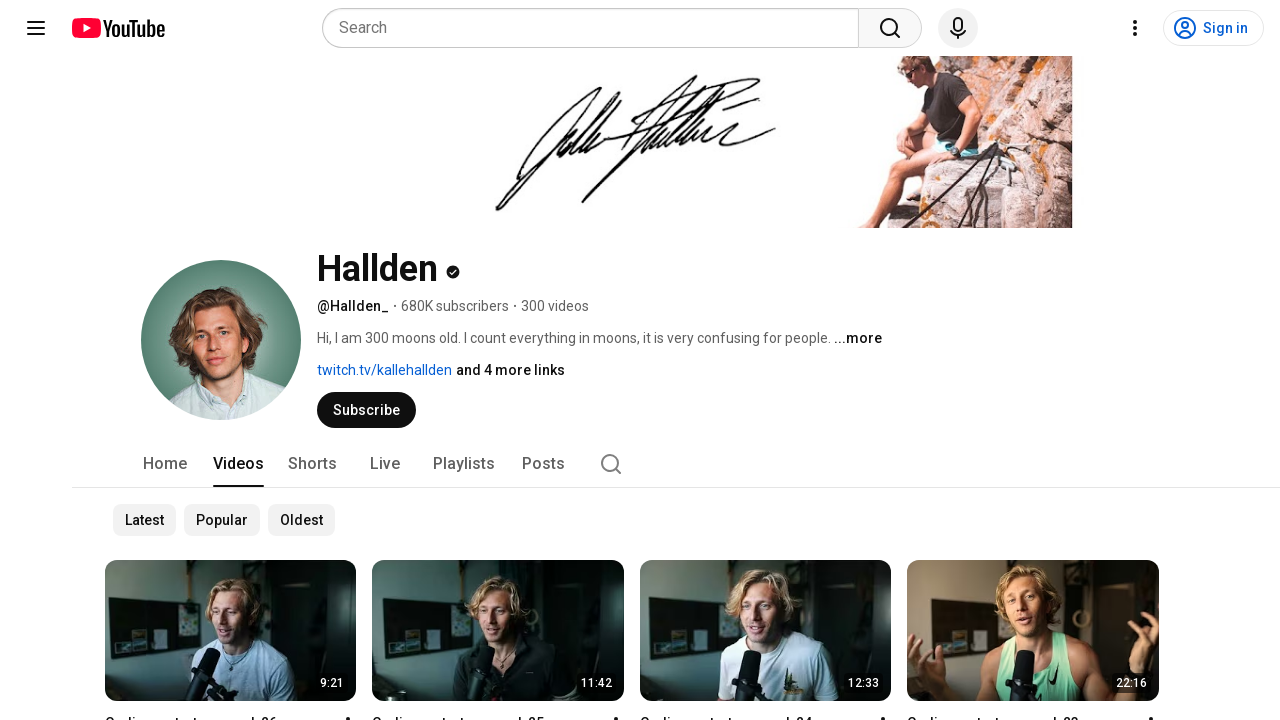

Navigated to Kalle Hallden's YouTube videos page
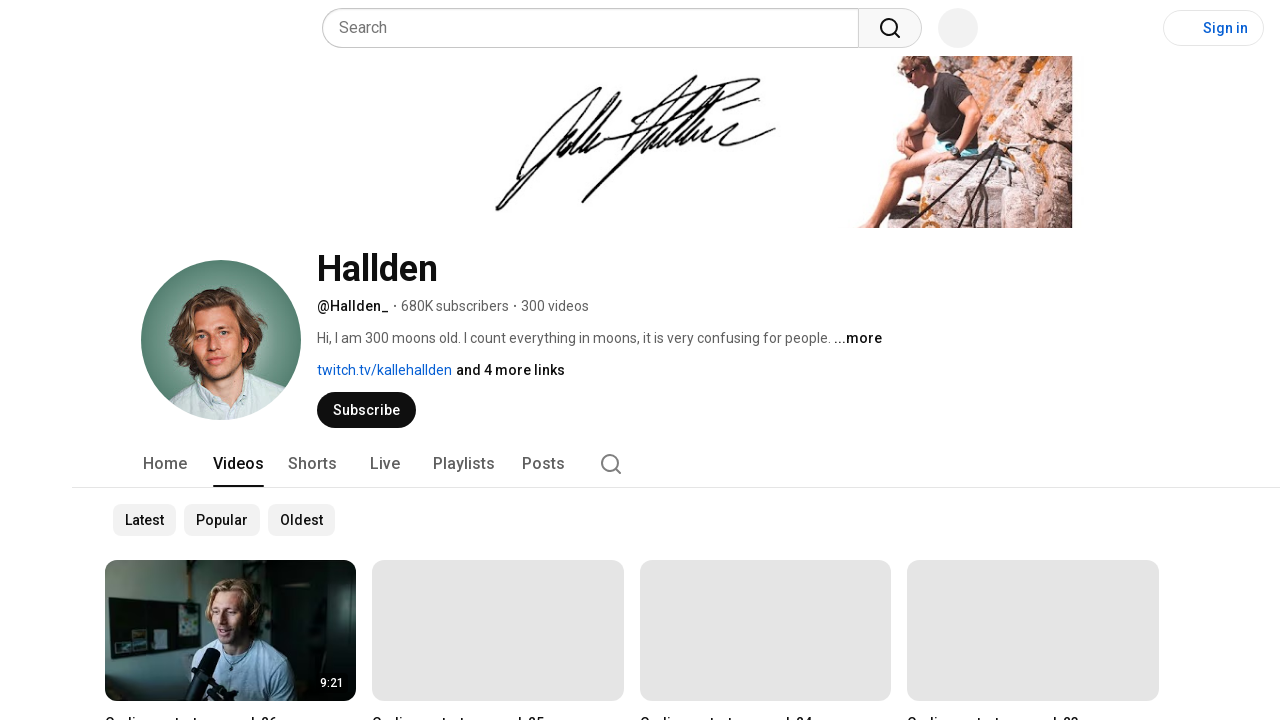

Clicked on the first video thumbnail to play it at (231, 631) on #thumbnail
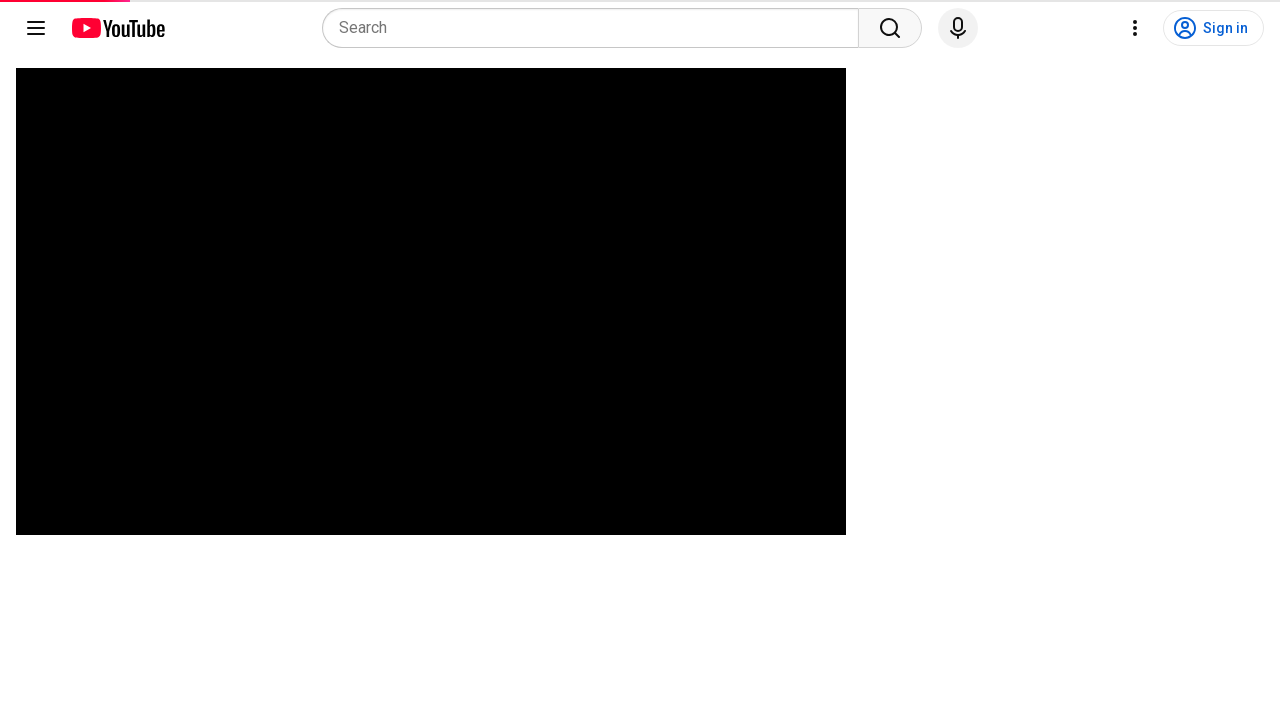

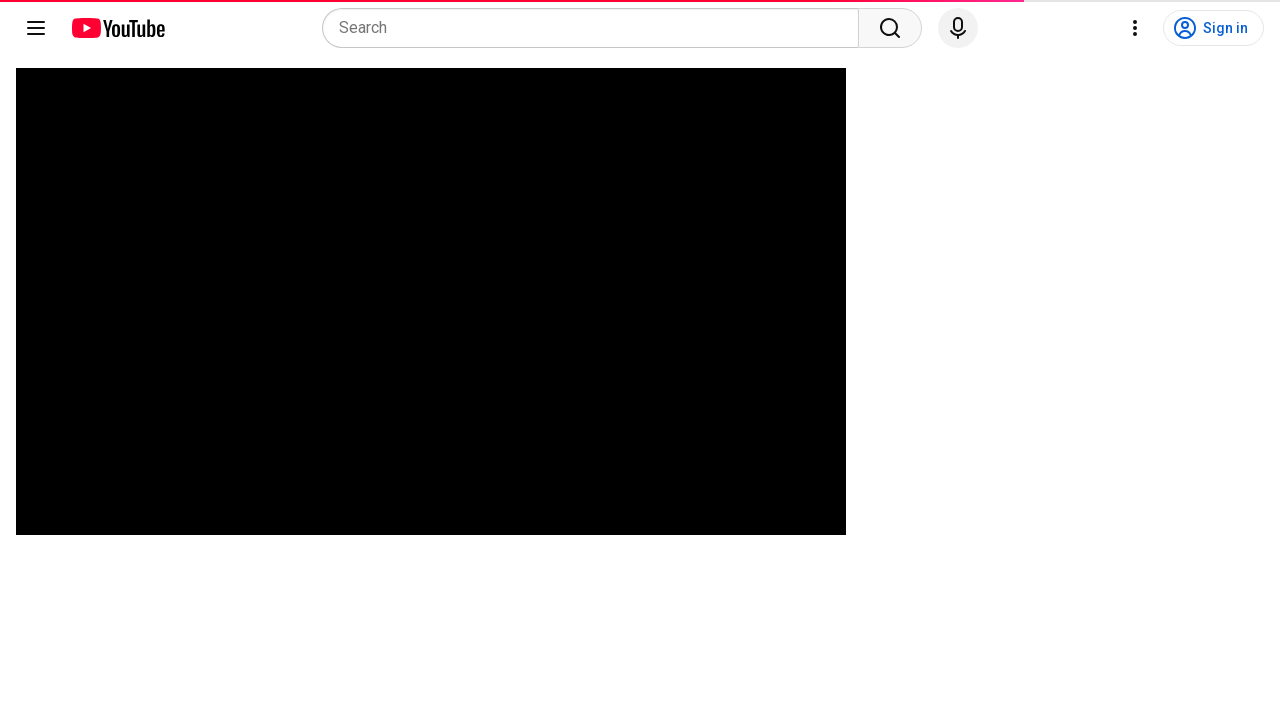